Tests scrolling to the bottom of the page using the END key, then scrolling back to the top using the HOME key on the TechPro Education website.

Starting URL: https://techproeducation.com

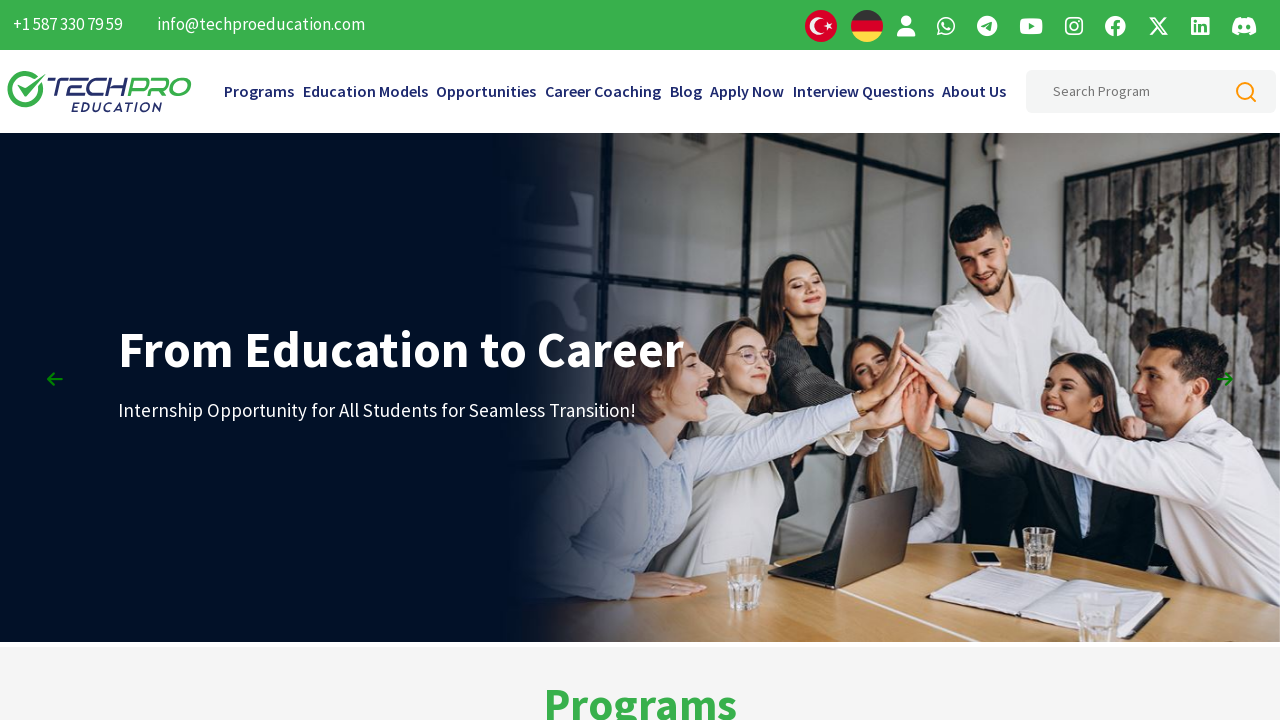

Waited for page to load
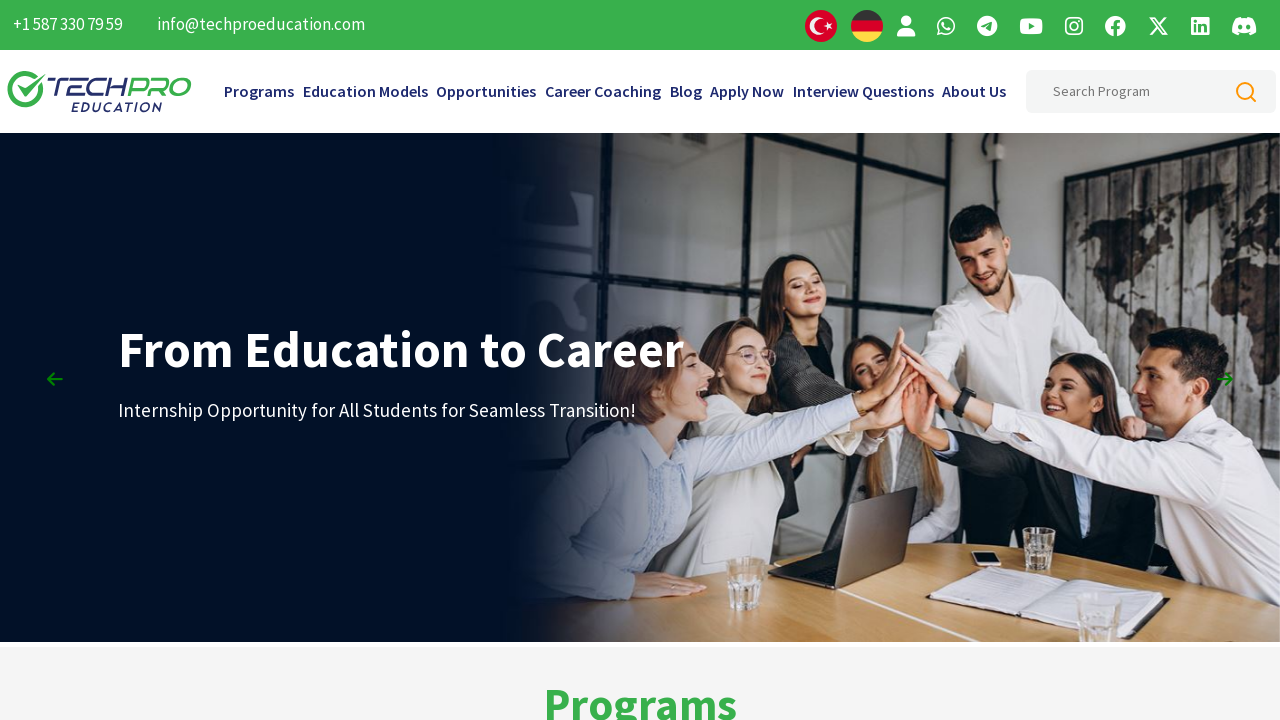

Pressed END key to scroll to bottom of page
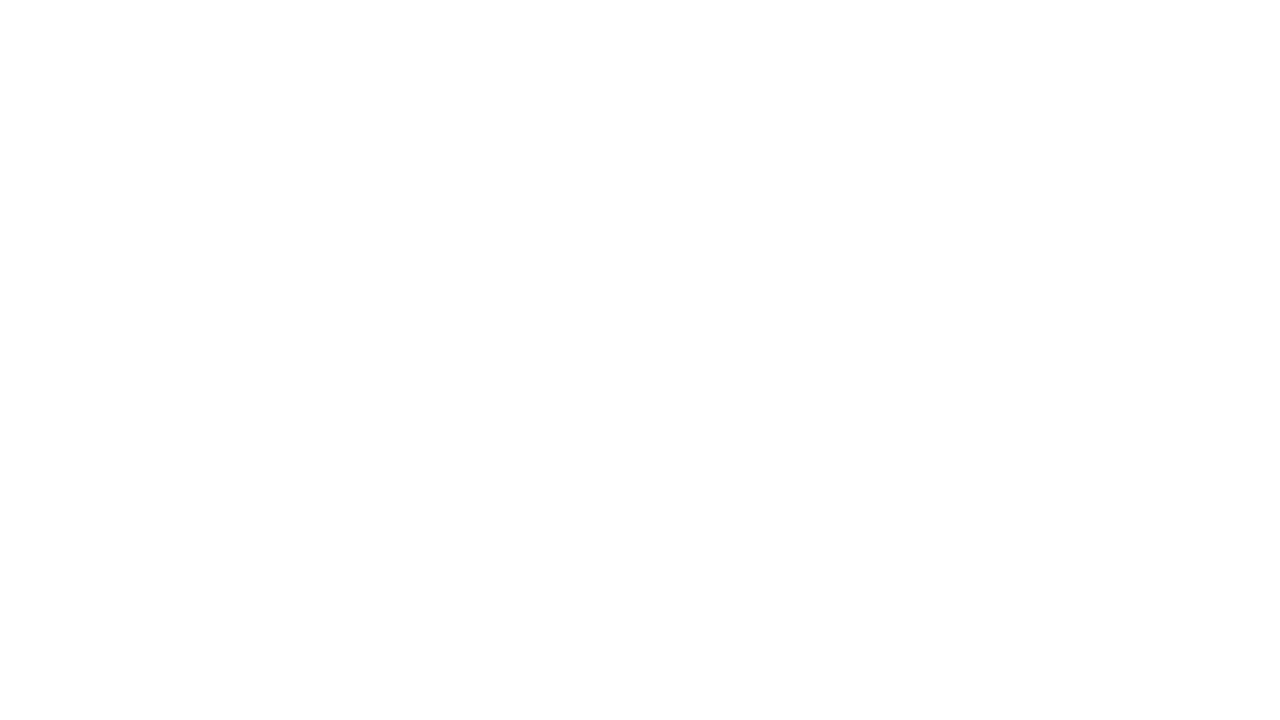

Waited to observe scroll to bottom
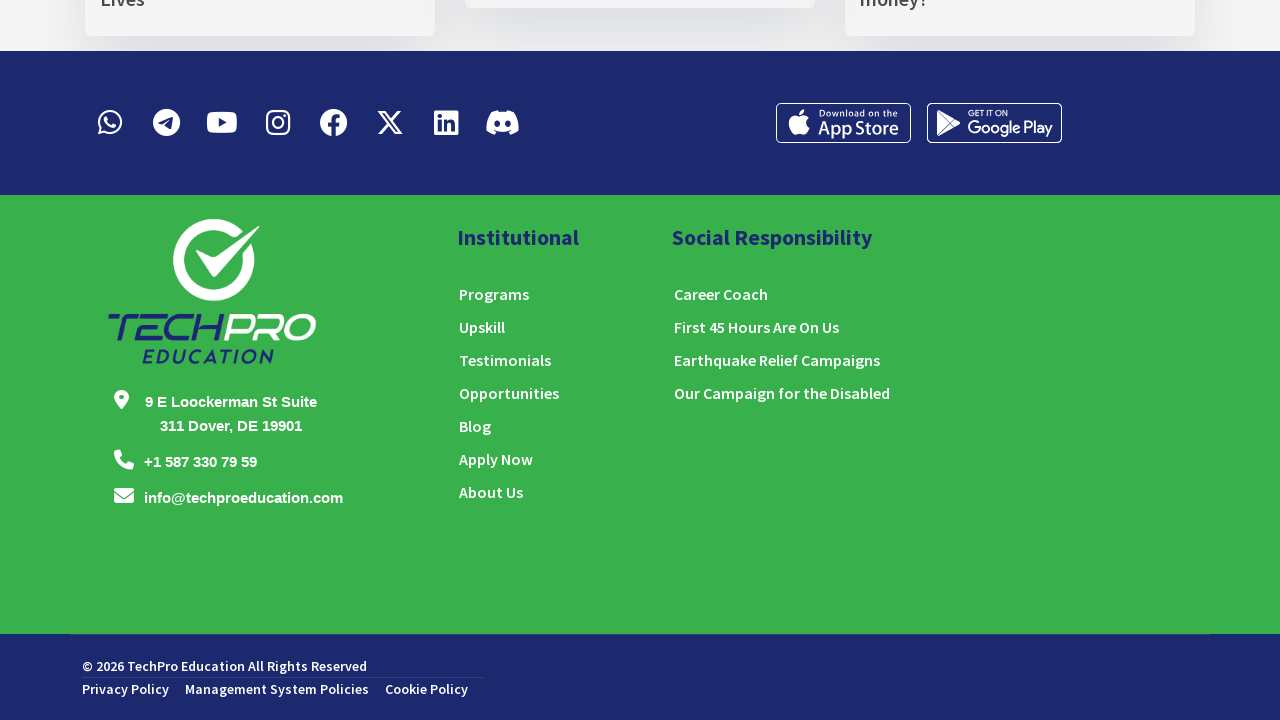

Pressed HOME key to scroll back to top of page
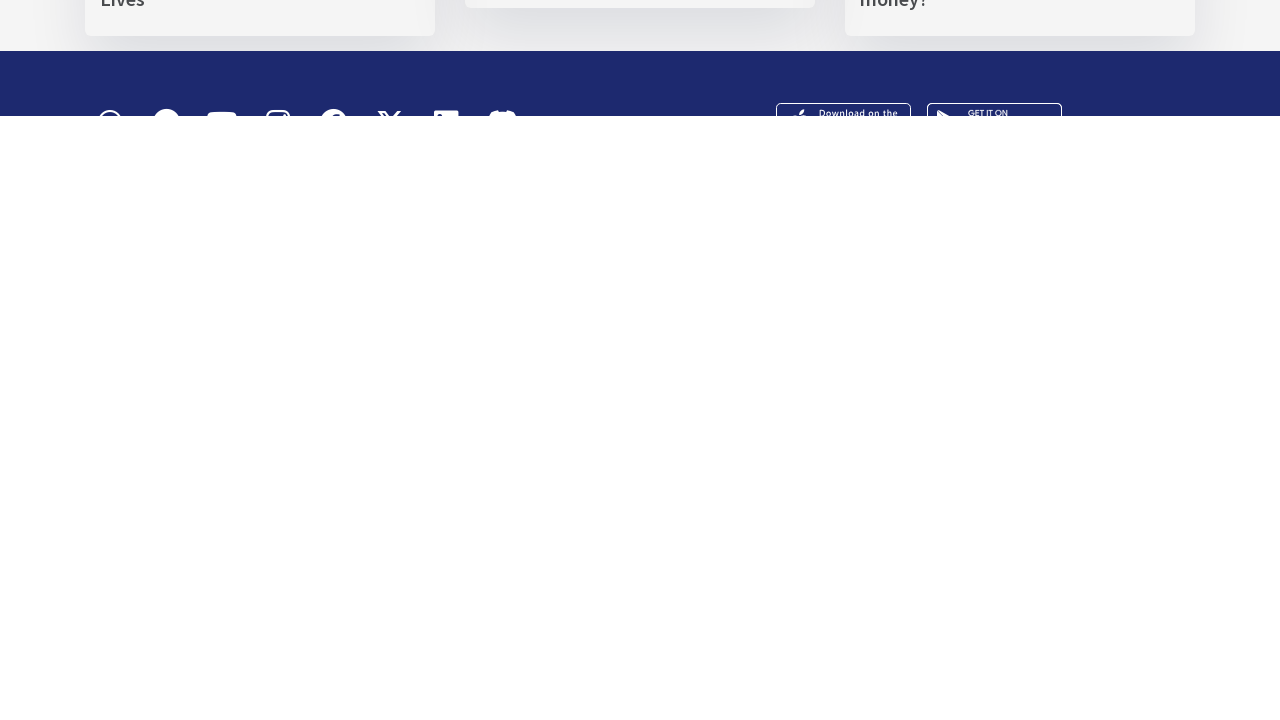

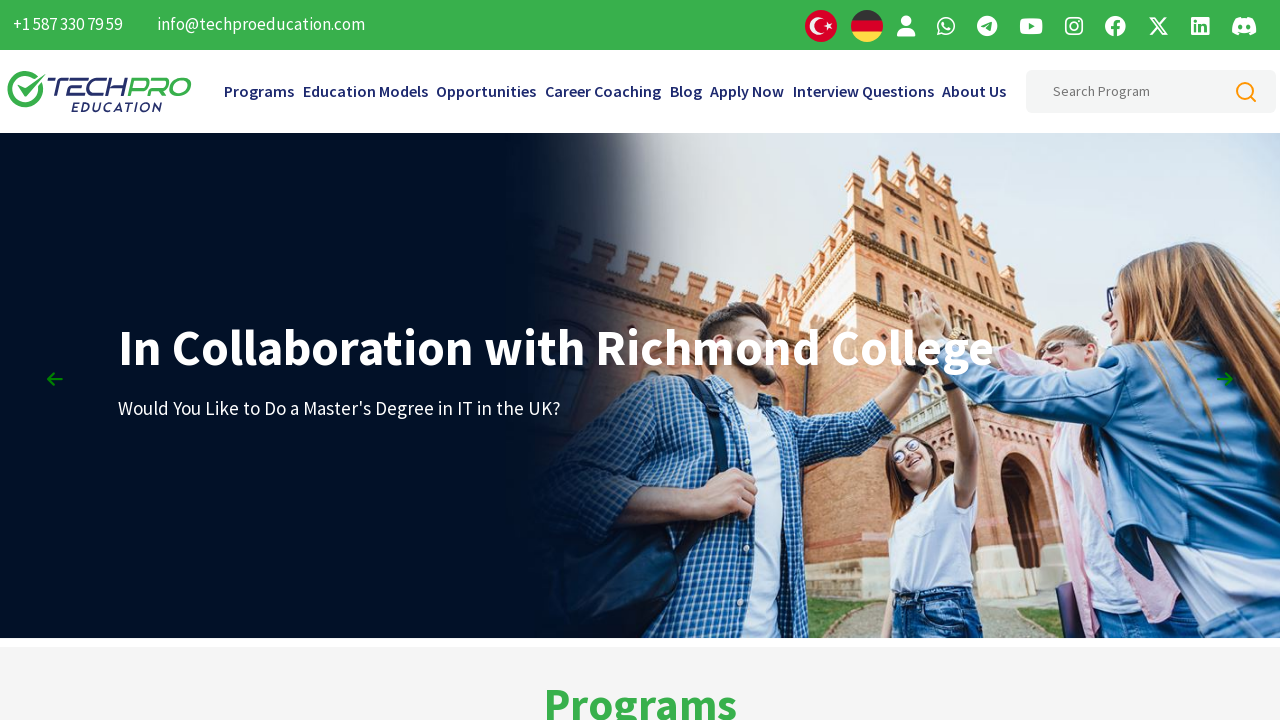